Tests a static dropdown for passenger selection by clicking to open the dropdown and then incrementing the adult passenger count 9 times using a loop.

Starting URL: https://rahulshettyacademy.com/dropdownsPractise/

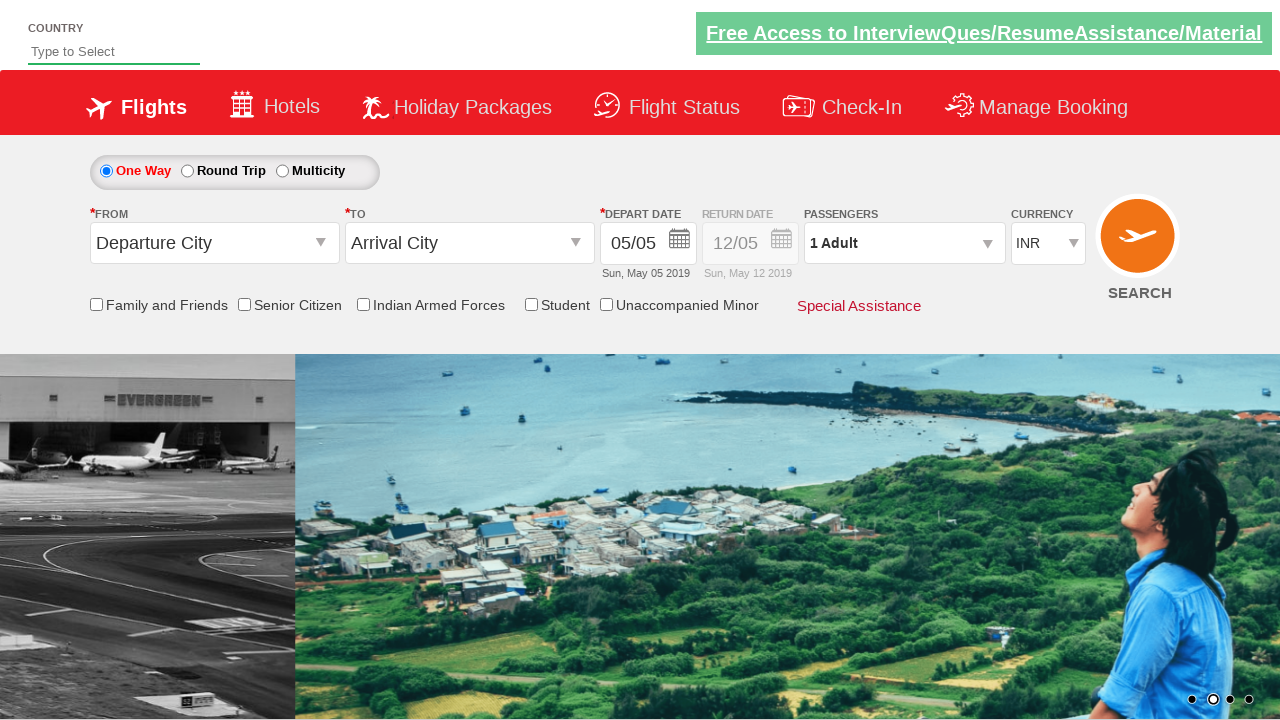

Clicked on passenger info dropdown to activate options at (904, 243) on #divpaxinfo
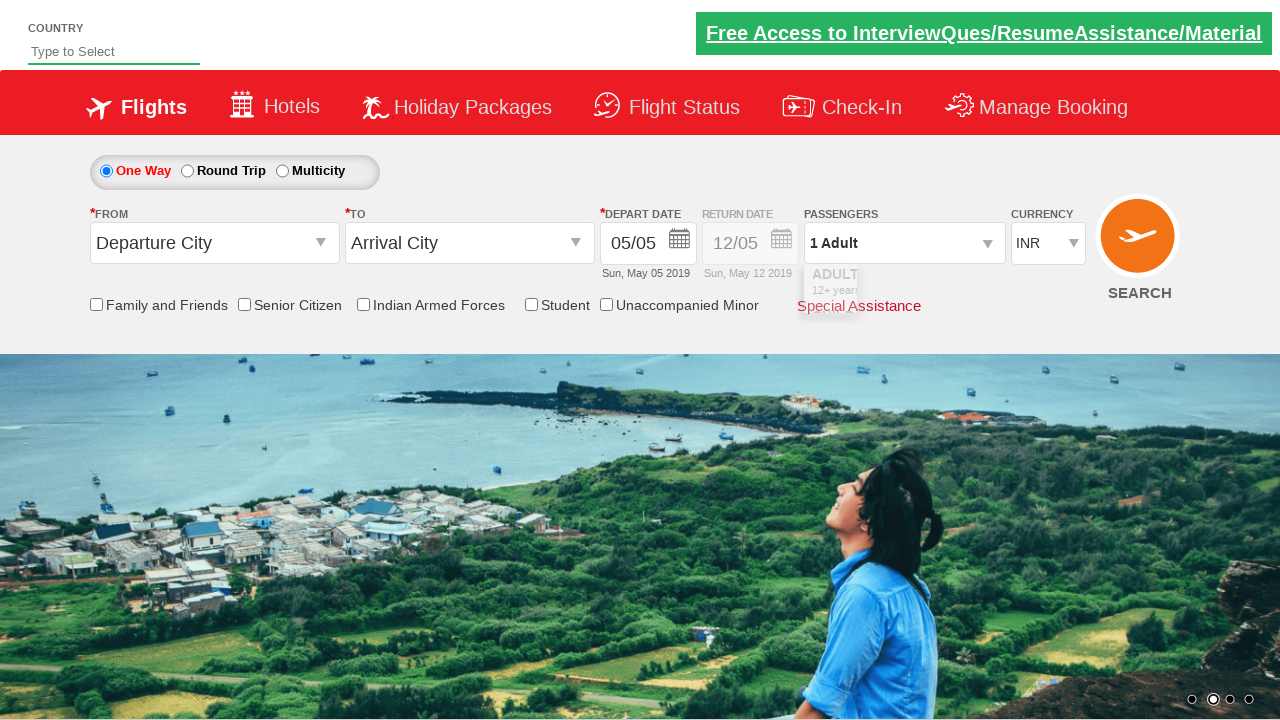

Waited for dropdown to be visible
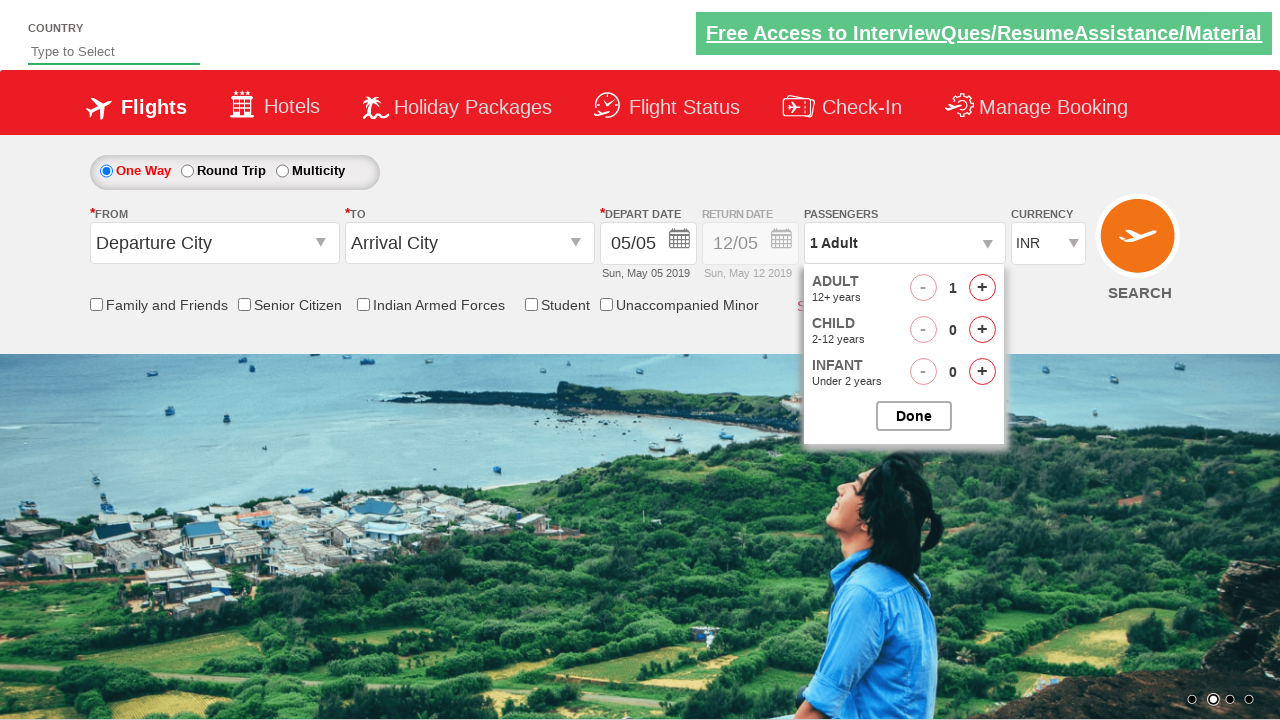

Clicked increment adult button once at (982, 288) on #hrefIncAdt
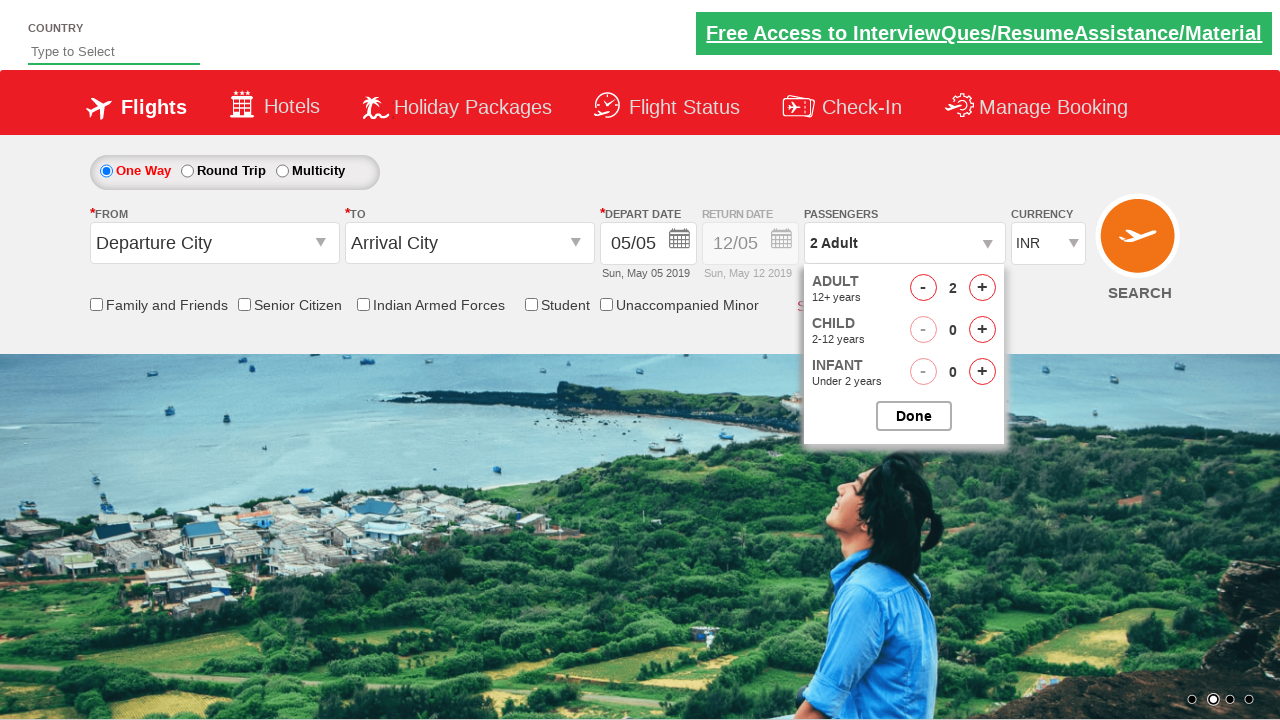

Clicked increment adult button in loop iteration at (982, 288) on #hrefIncAdt
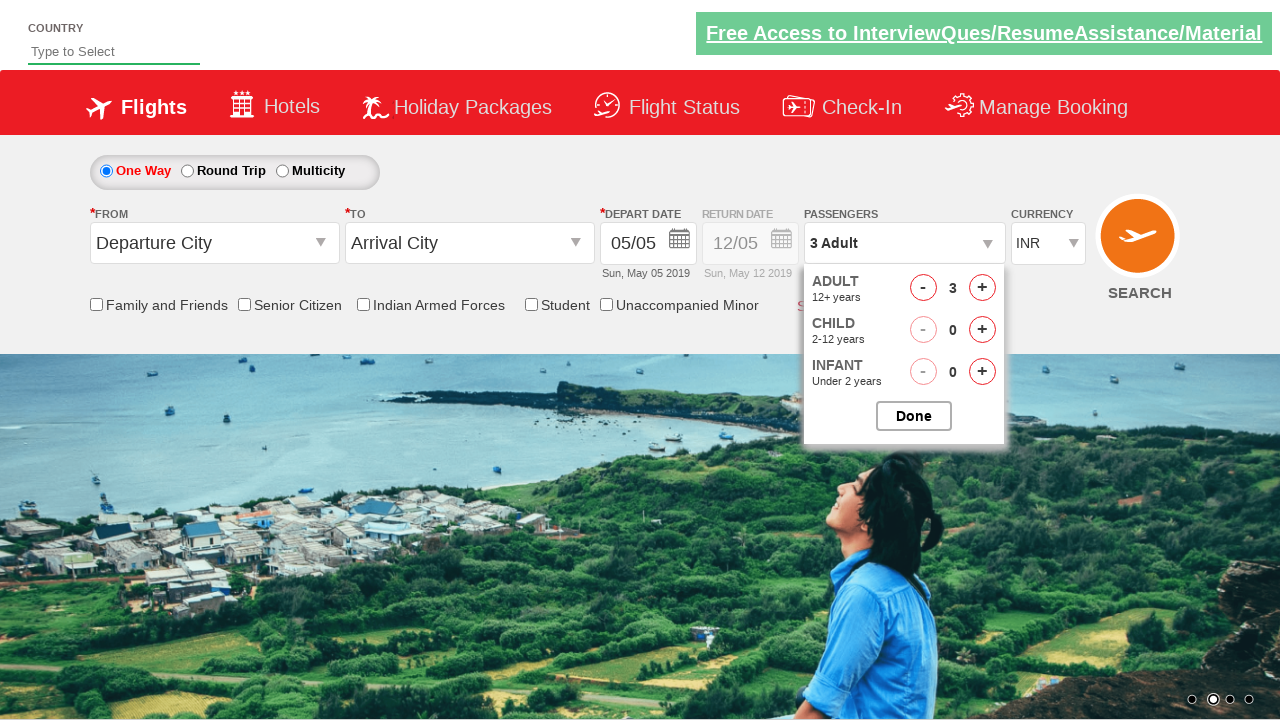

Waited 200ms between clicks
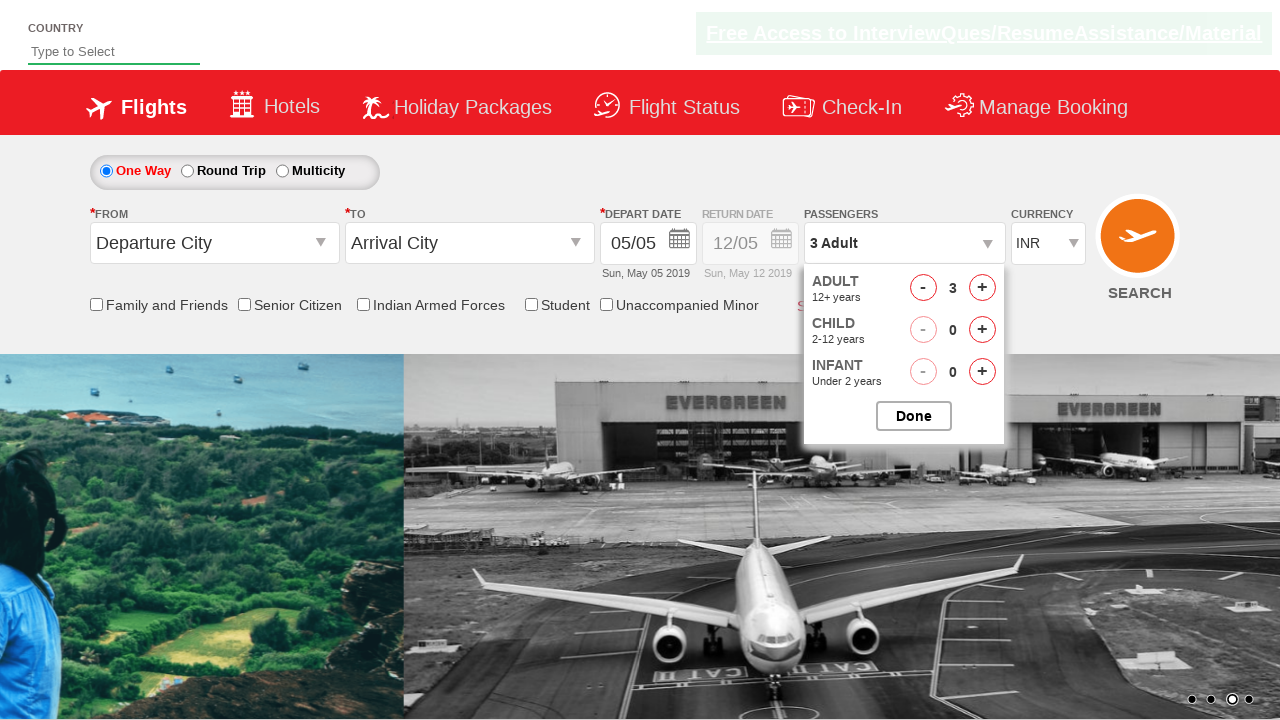

Clicked increment adult button in loop iteration at (982, 288) on #hrefIncAdt
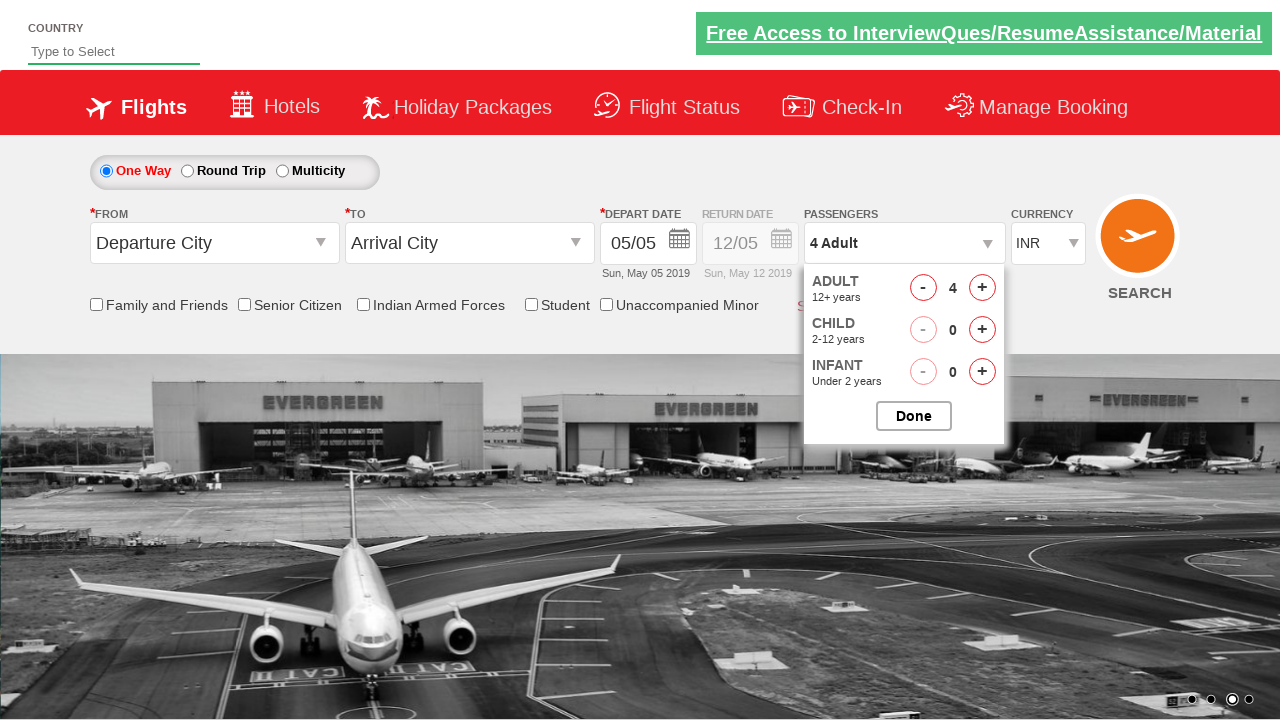

Waited 200ms between clicks
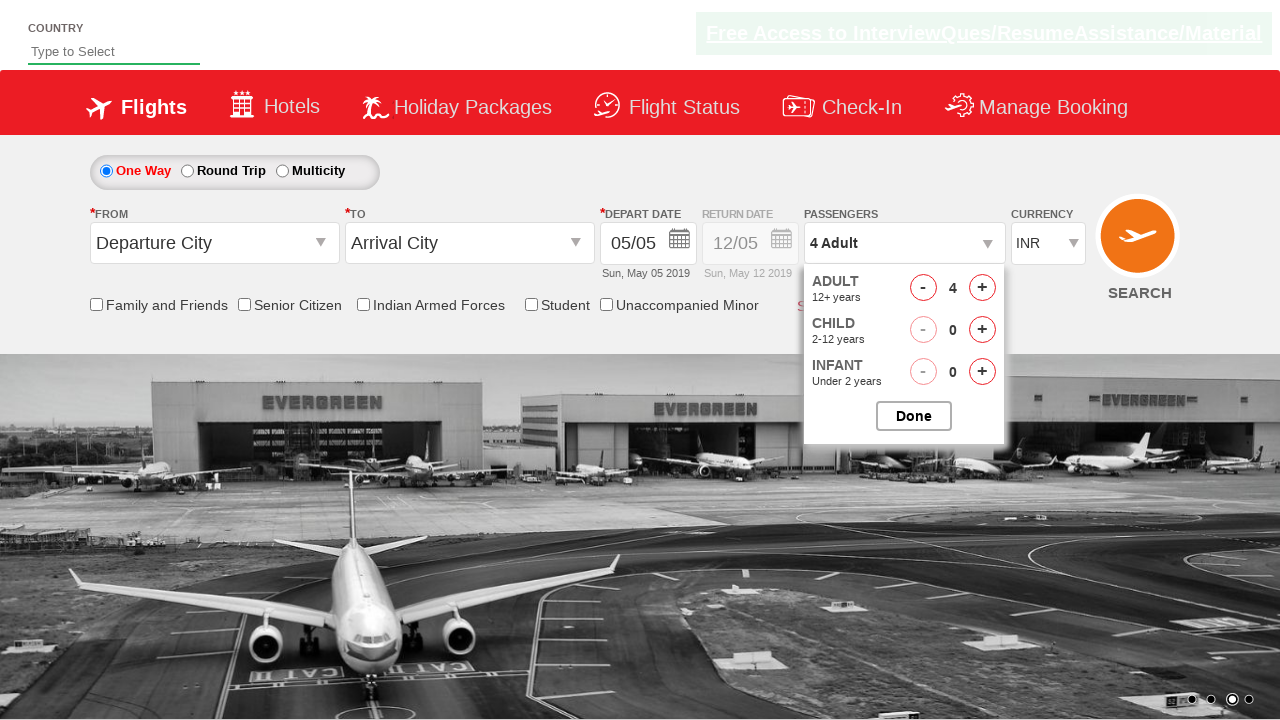

Clicked increment adult button in loop iteration at (982, 288) on #hrefIncAdt
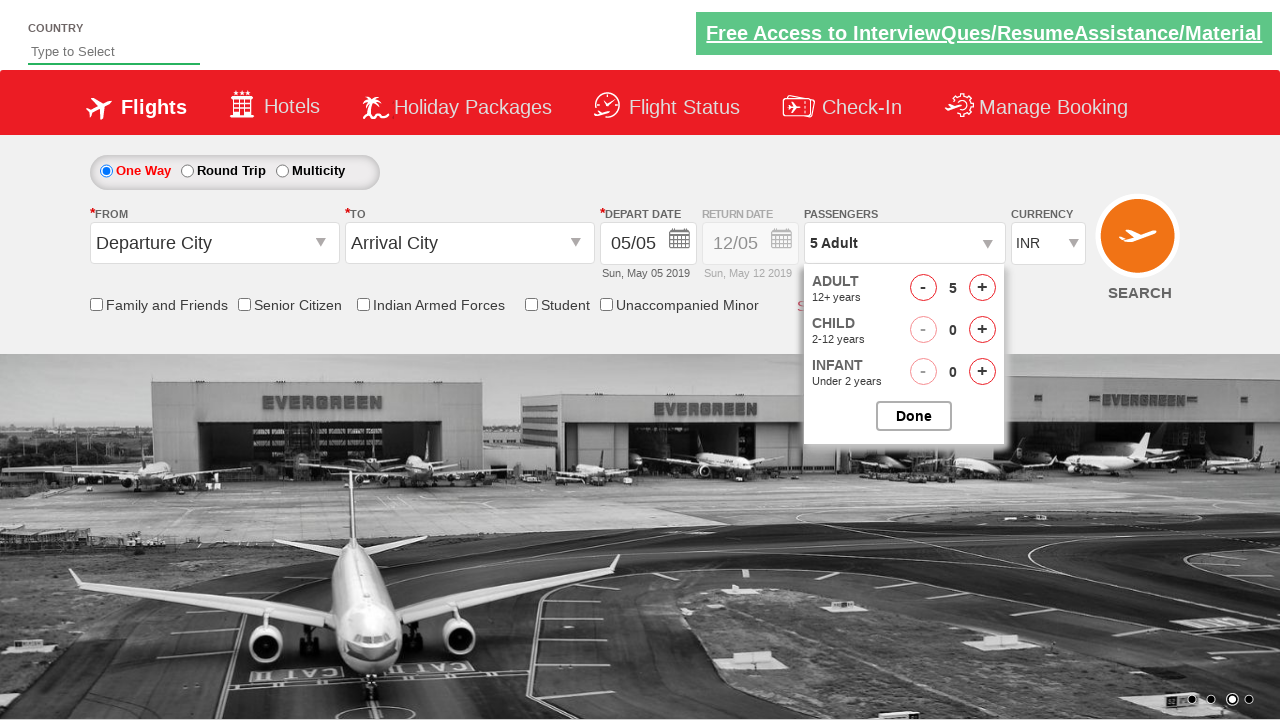

Waited 200ms between clicks
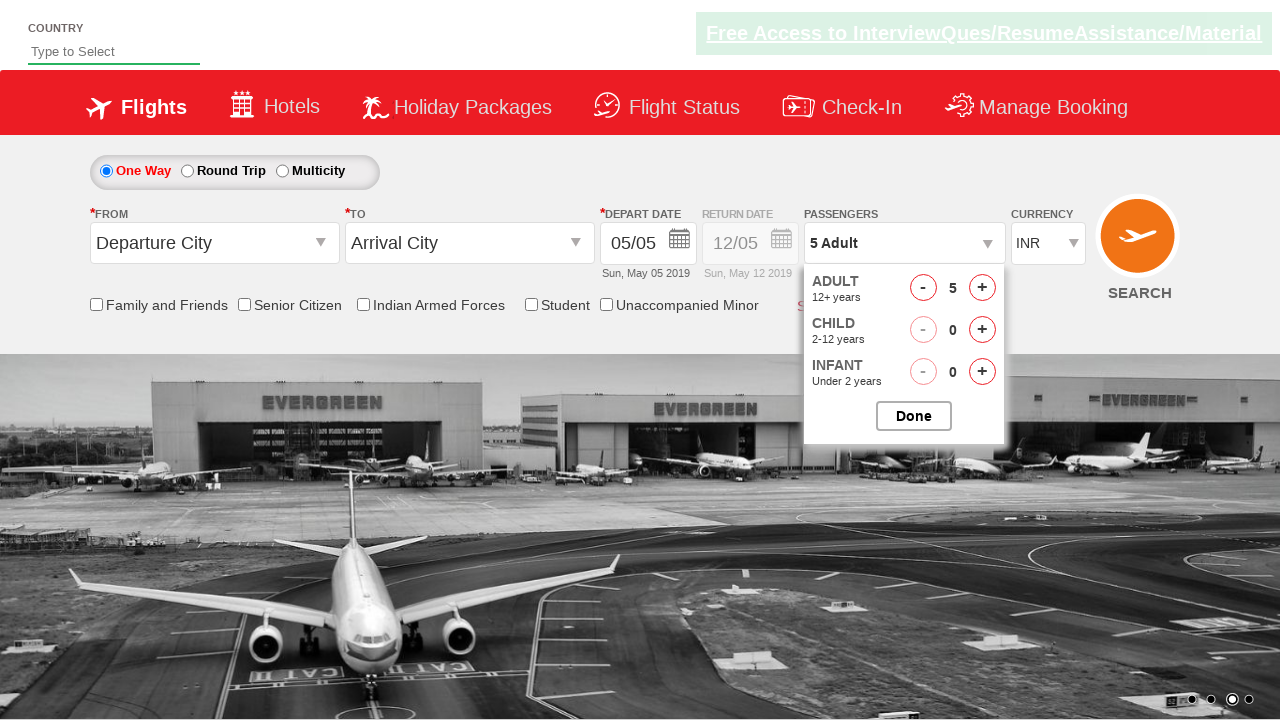

Clicked increment adult button in loop iteration at (982, 288) on #hrefIncAdt
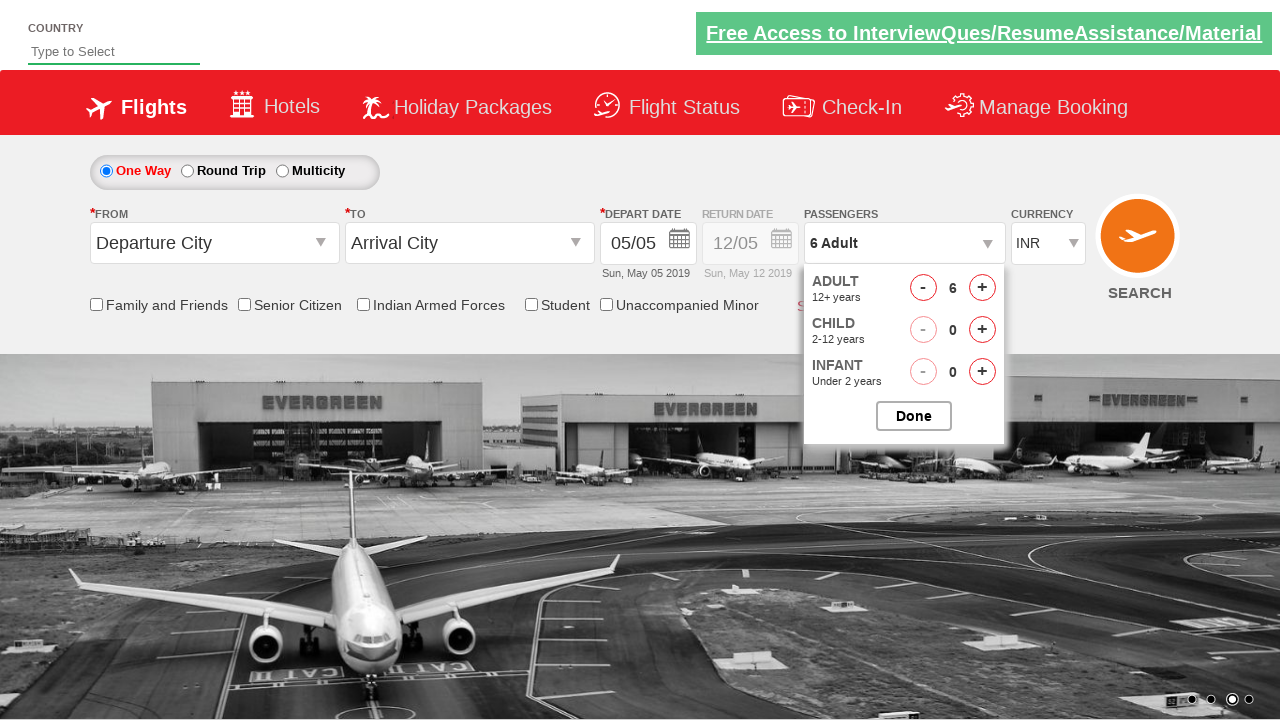

Waited 200ms between clicks
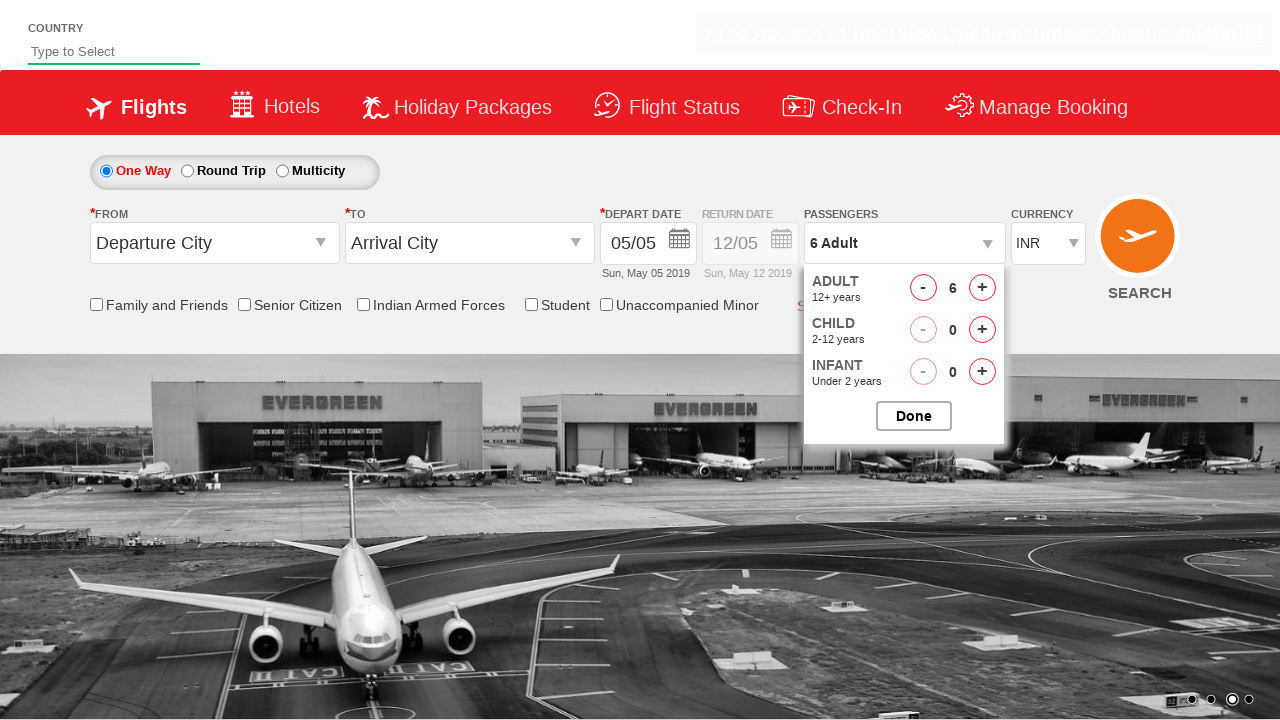

Clicked increment adult button in loop iteration at (982, 288) on #hrefIncAdt
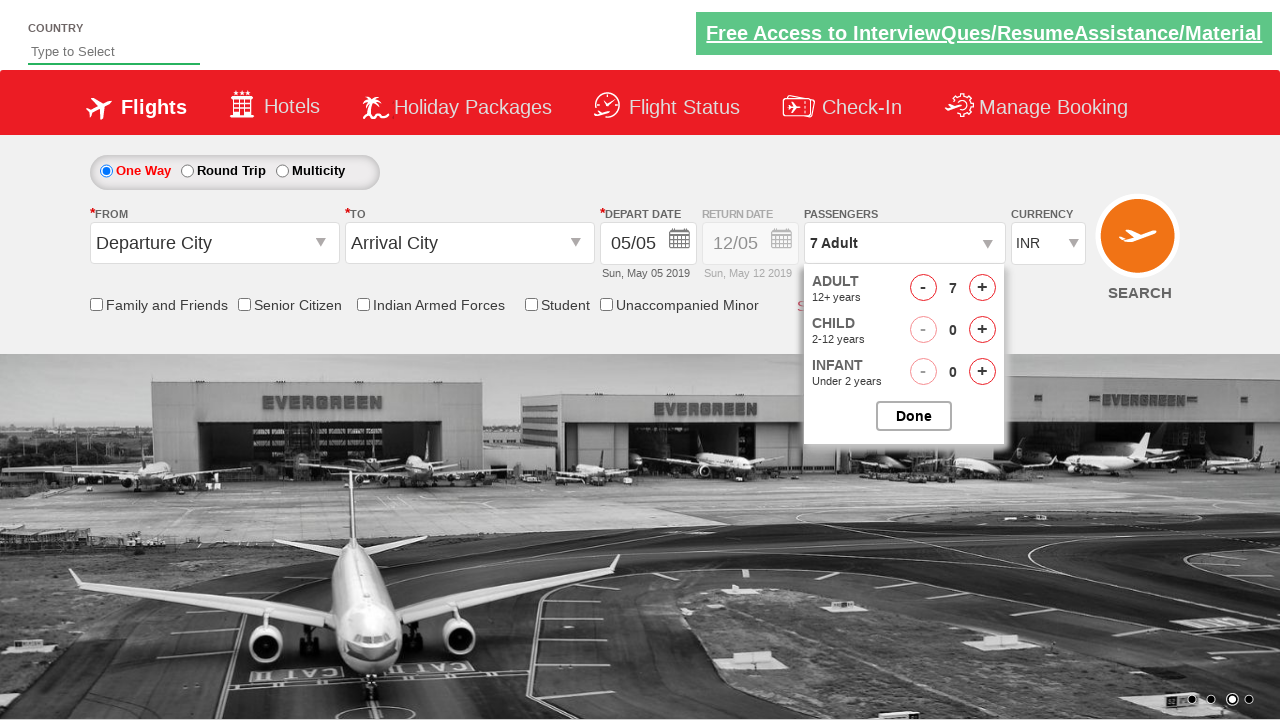

Waited 200ms between clicks
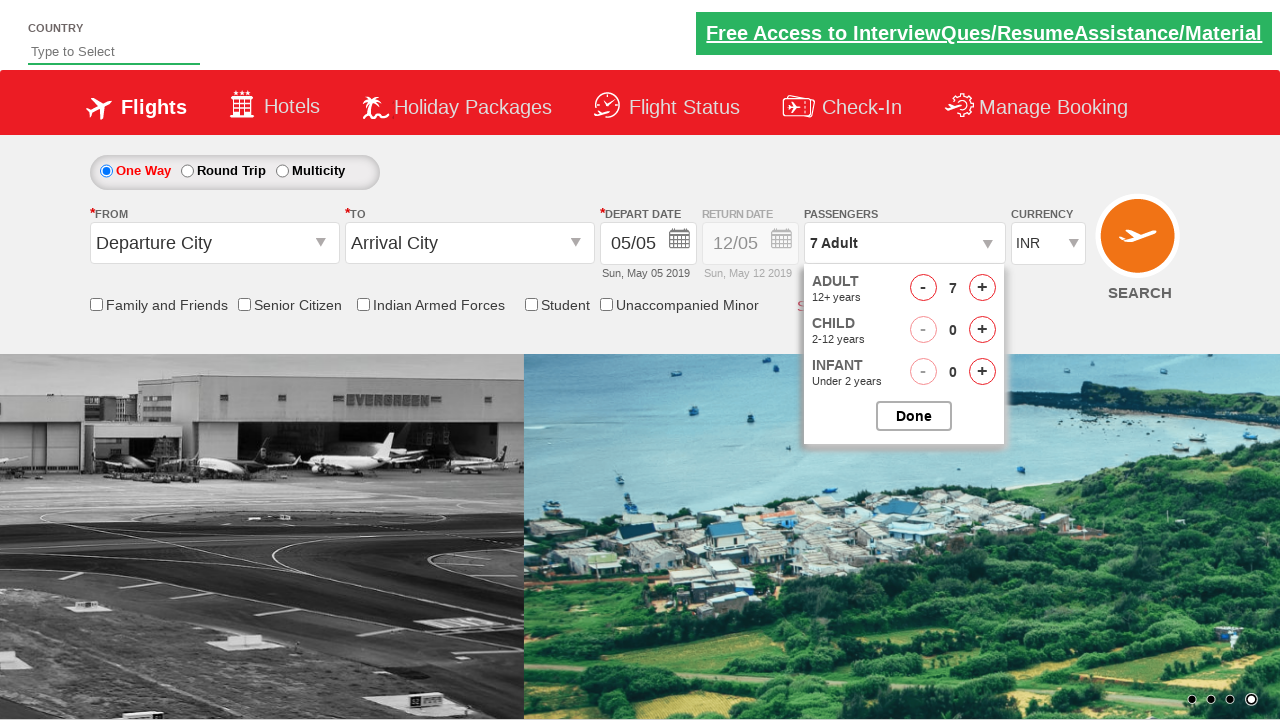

Clicked increment adult button in loop iteration at (982, 288) on #hrefIncAdt
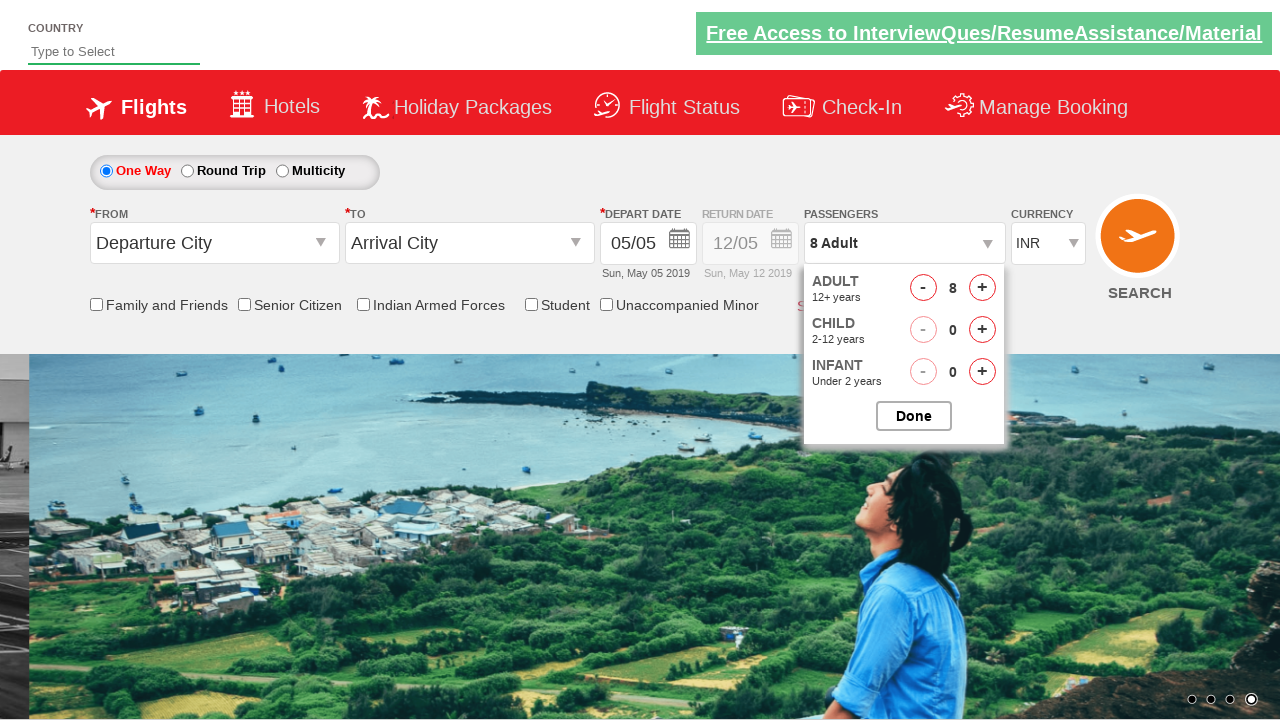

Waited 200ms between clicks
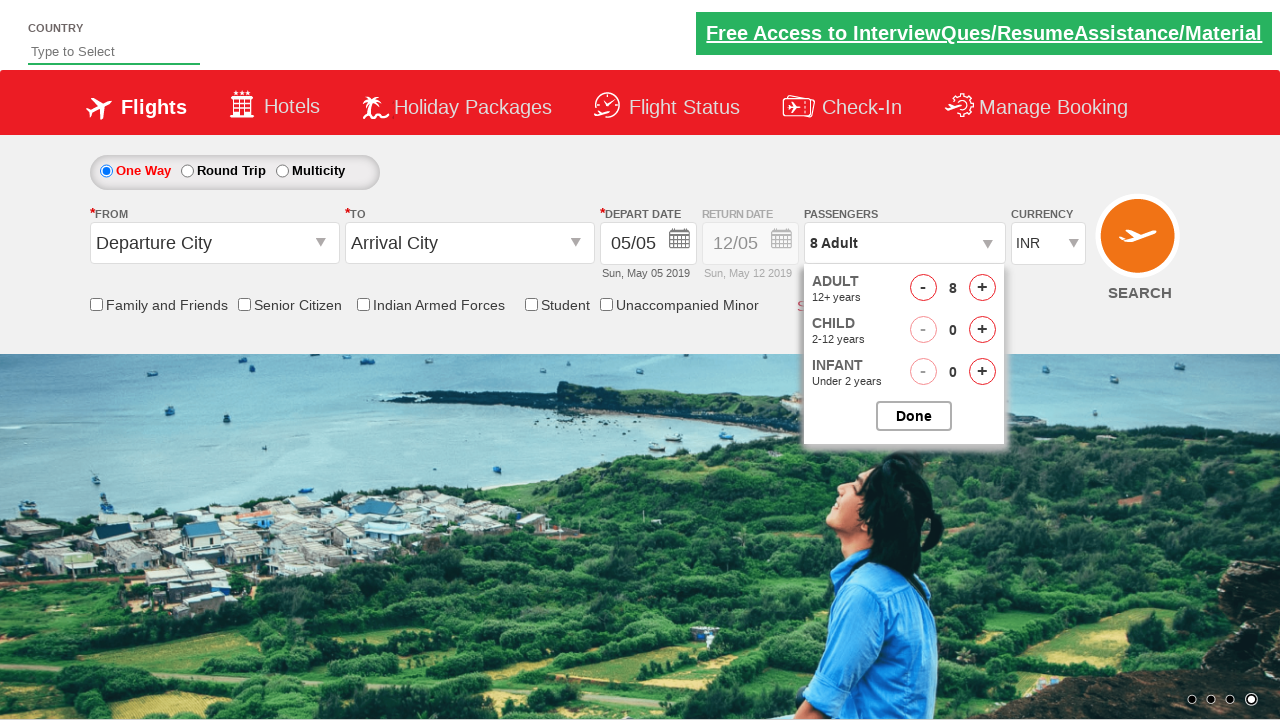

Clicked increment adult button in loop iteration at (982, 288) on #hrefIncAdt
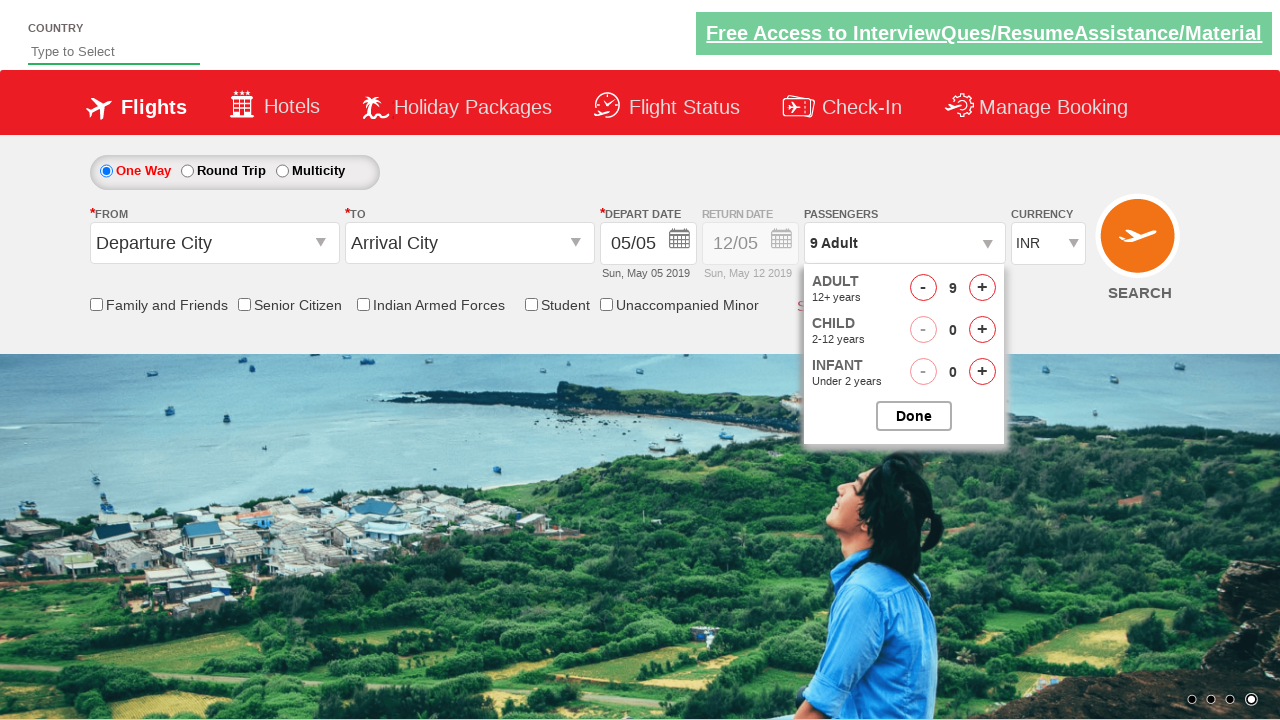

Waited 200ms between clicks
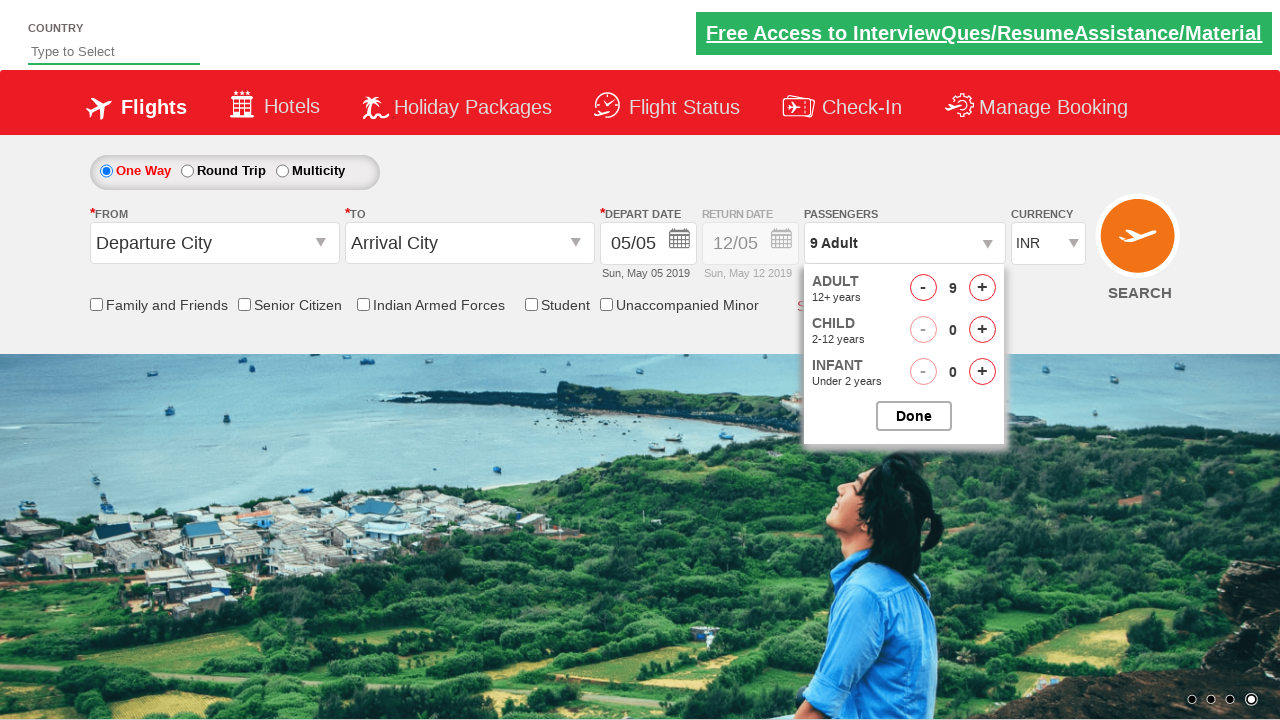

Clicked increment adult button in loop iteration at (982, 288) on #hrefIncAdt
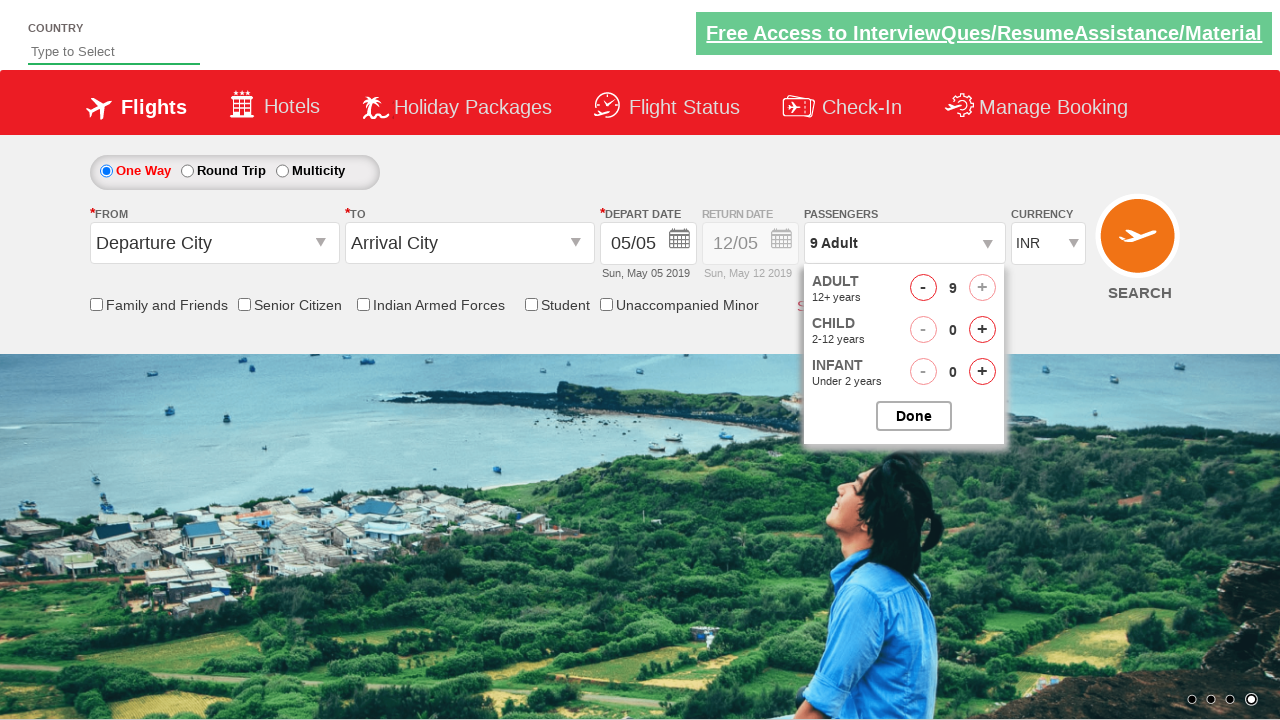

Waited 200ms between clicks
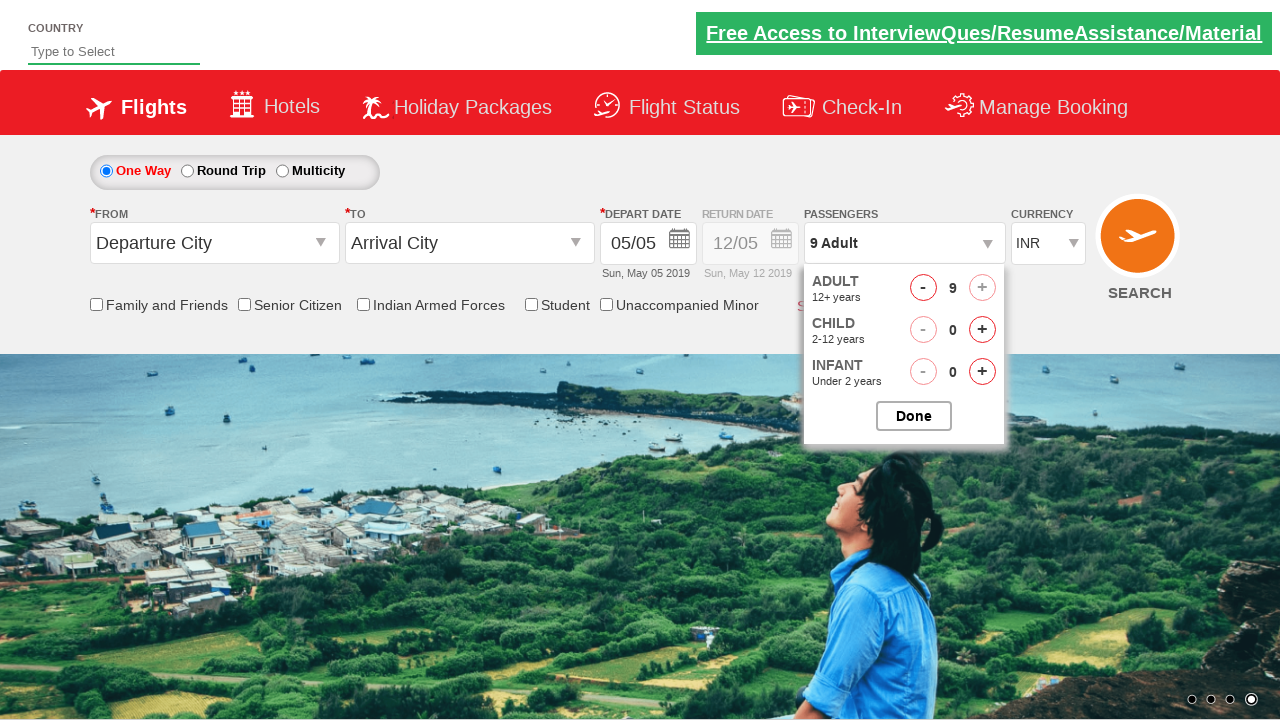

Verified dropdown shows updated passenger count
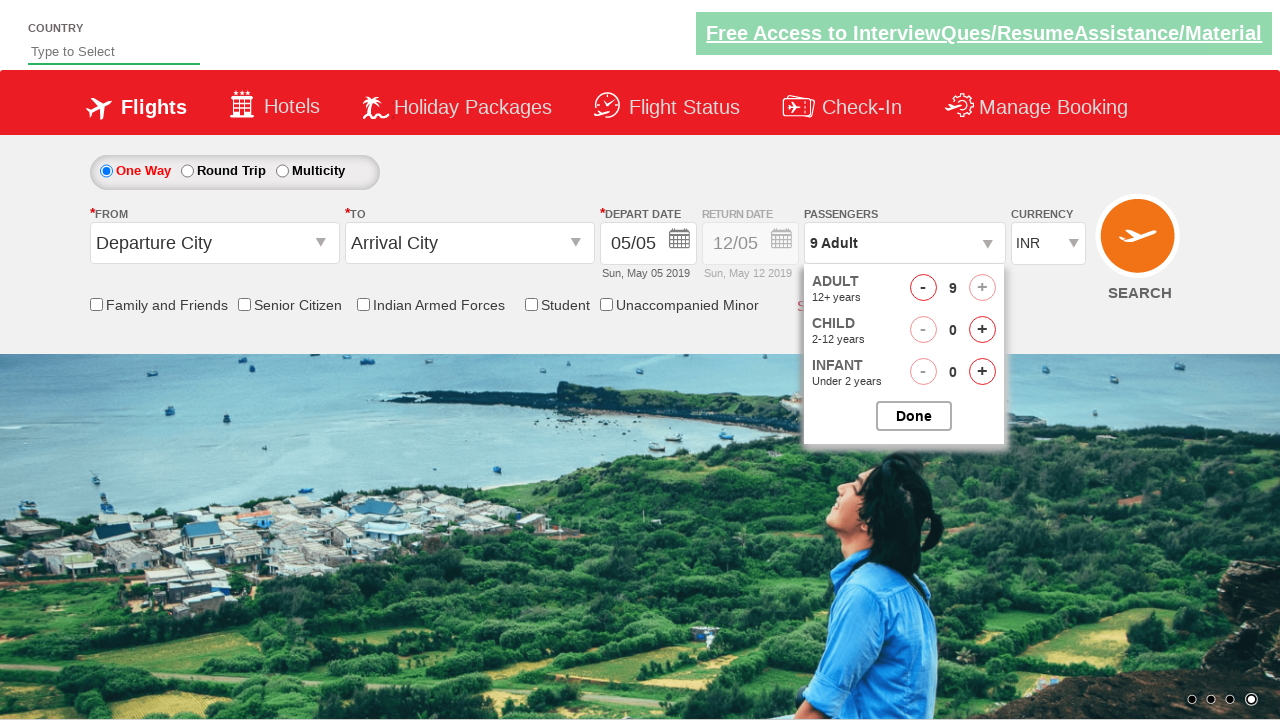

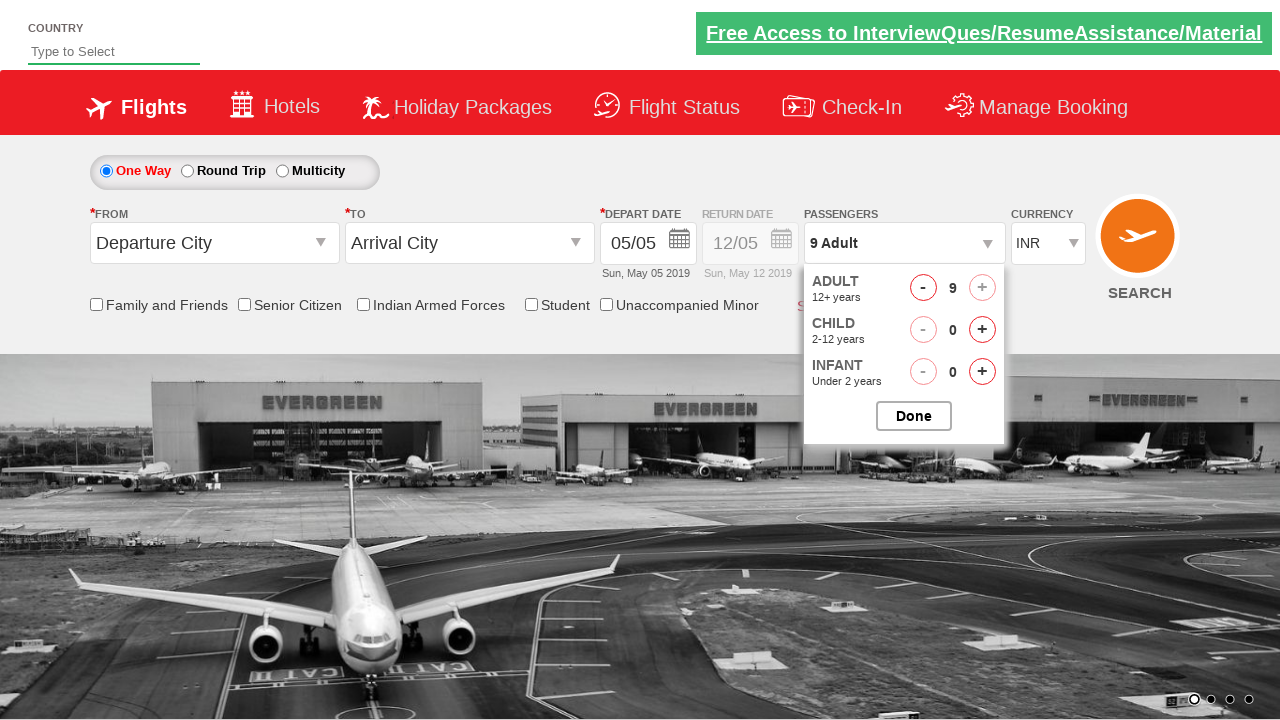